Tests radio button functionality on the ZK demo page by clicking through all radio button elements on the page

Starting URL: https://www.zkoss.org/zkdemo/input/radio_button

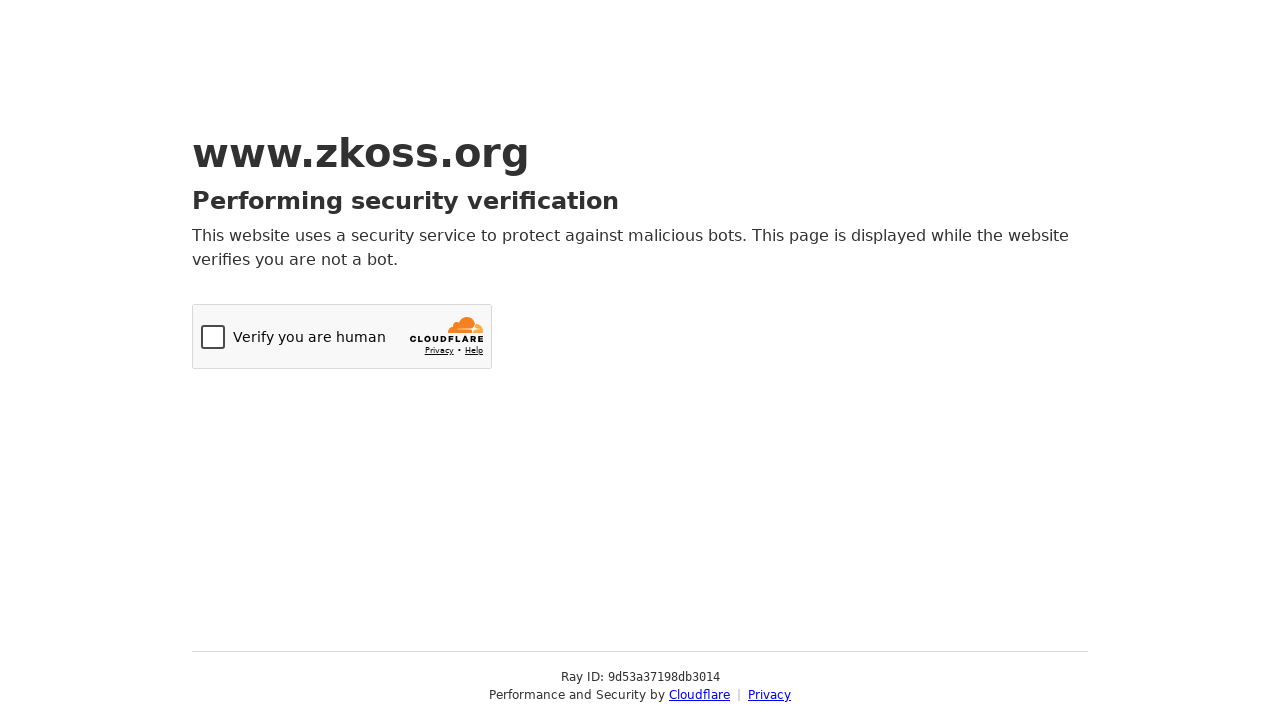

Navigated to ZK demo radio button page
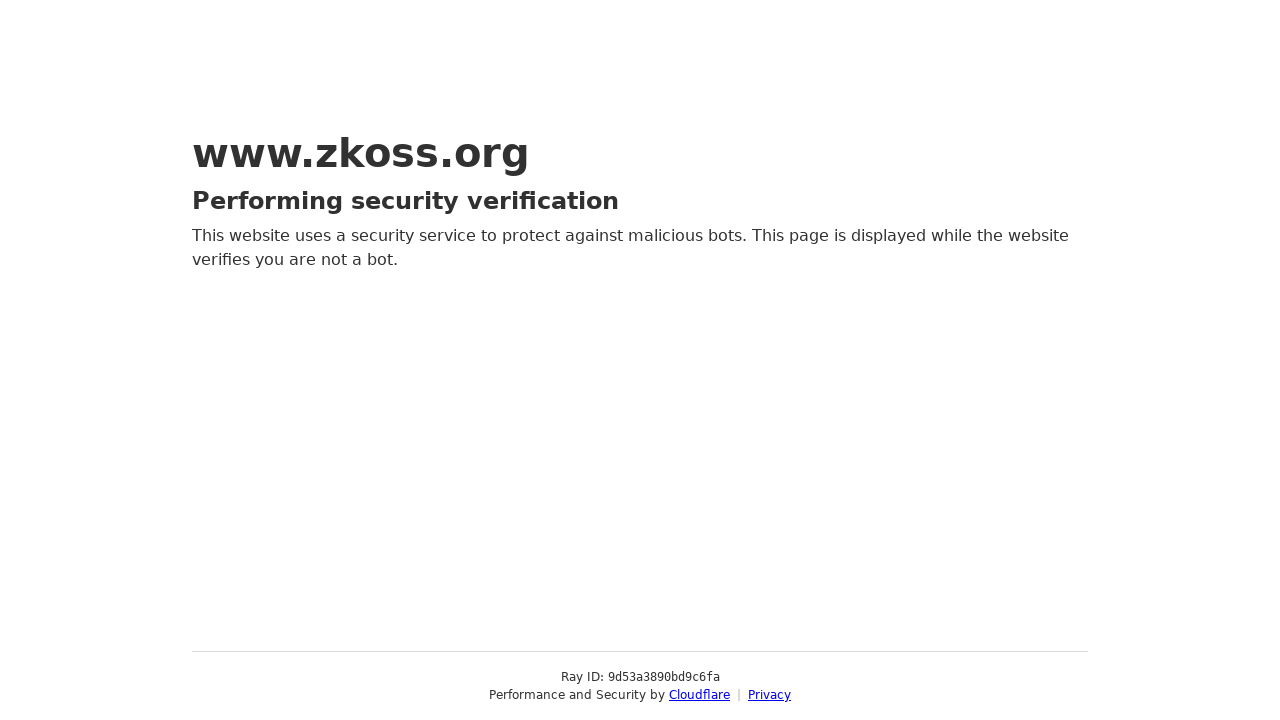

Located all radio button elements on the page
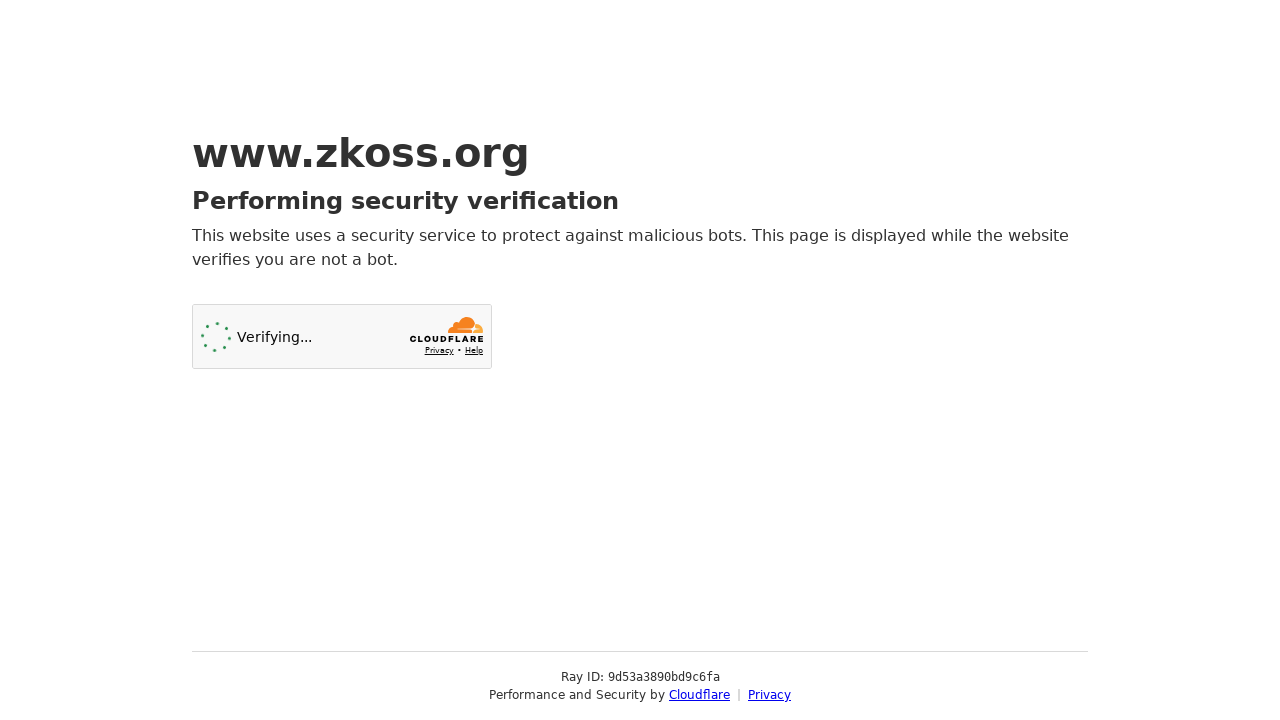

Found 0 radio buttons on the page
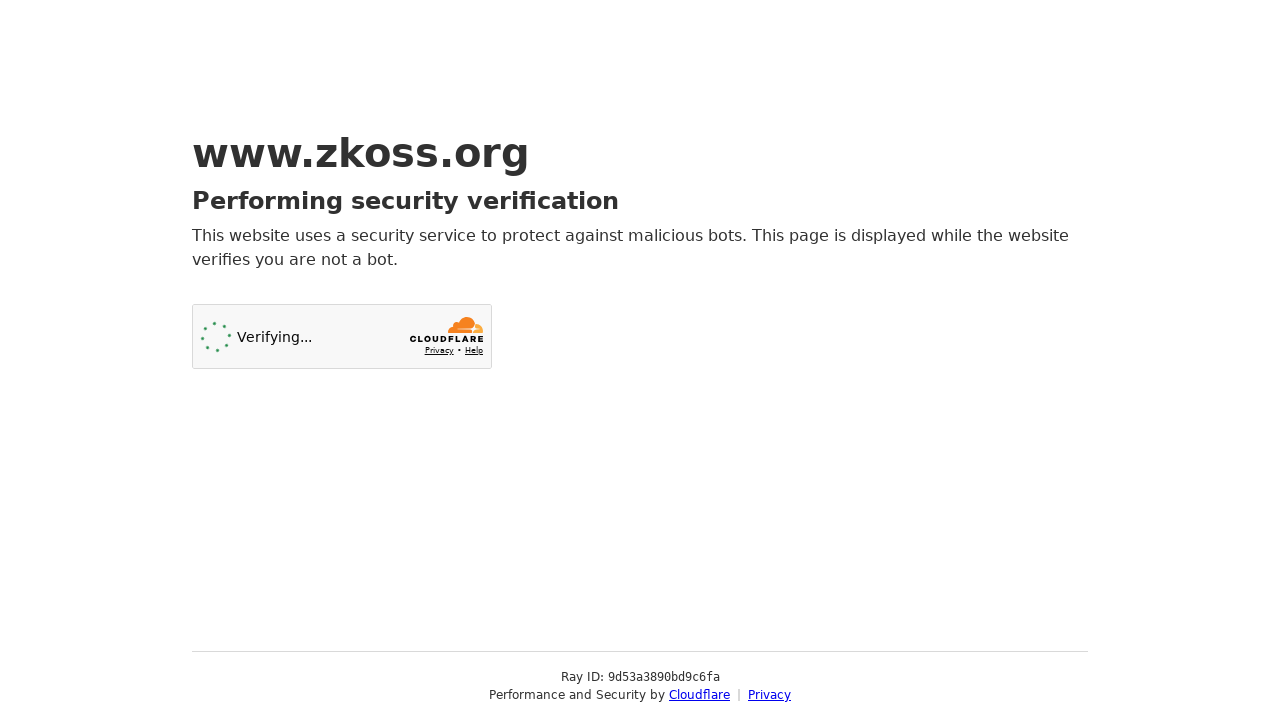

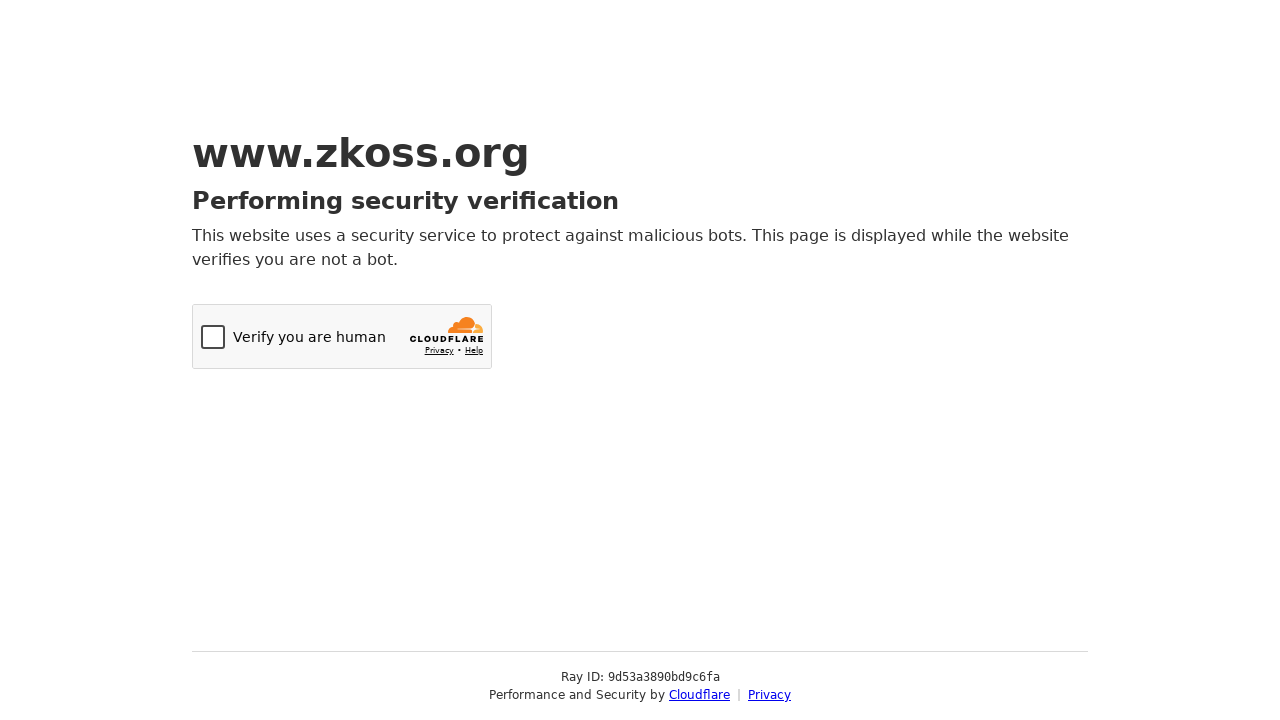